Tests adding todo items to the list by filling the input and pressing Enter, then verifying the items appear in the list.

Starting URL: https://demo.playwright.dev/todomvc

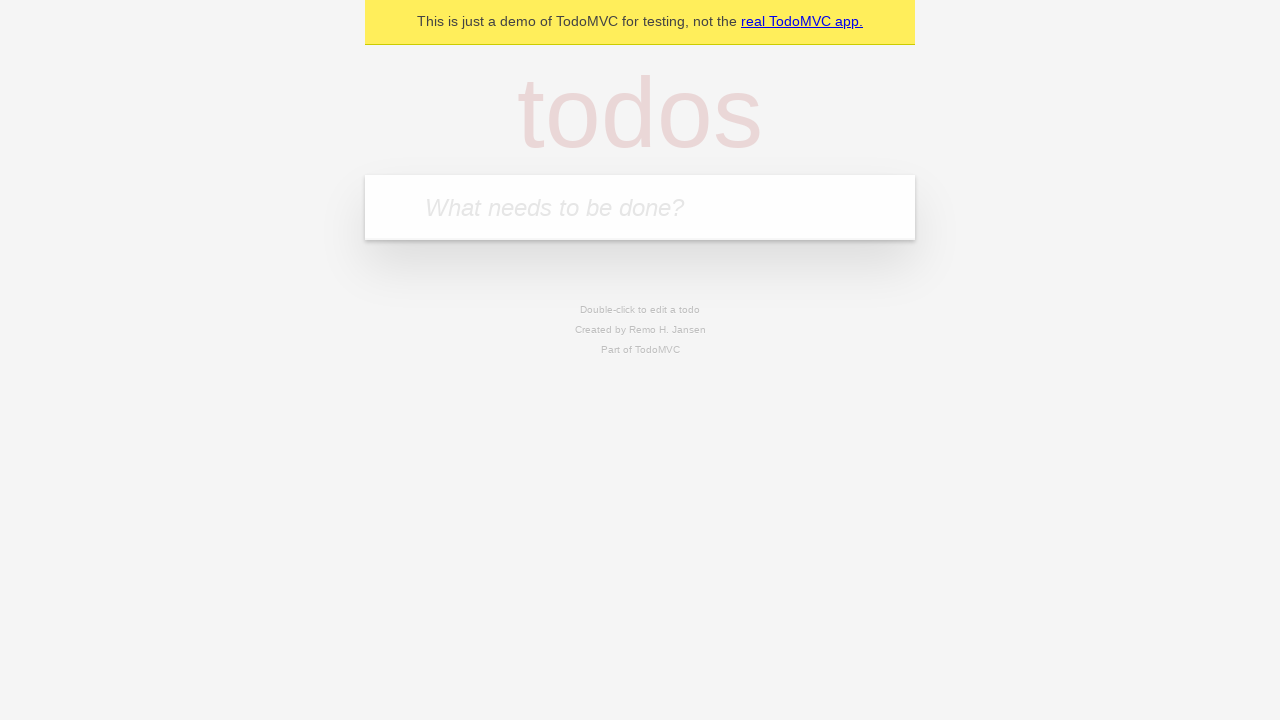

Filled todo input with 'buy some cheese' on internal:attr=[placeholder="What needs to be done?"i]
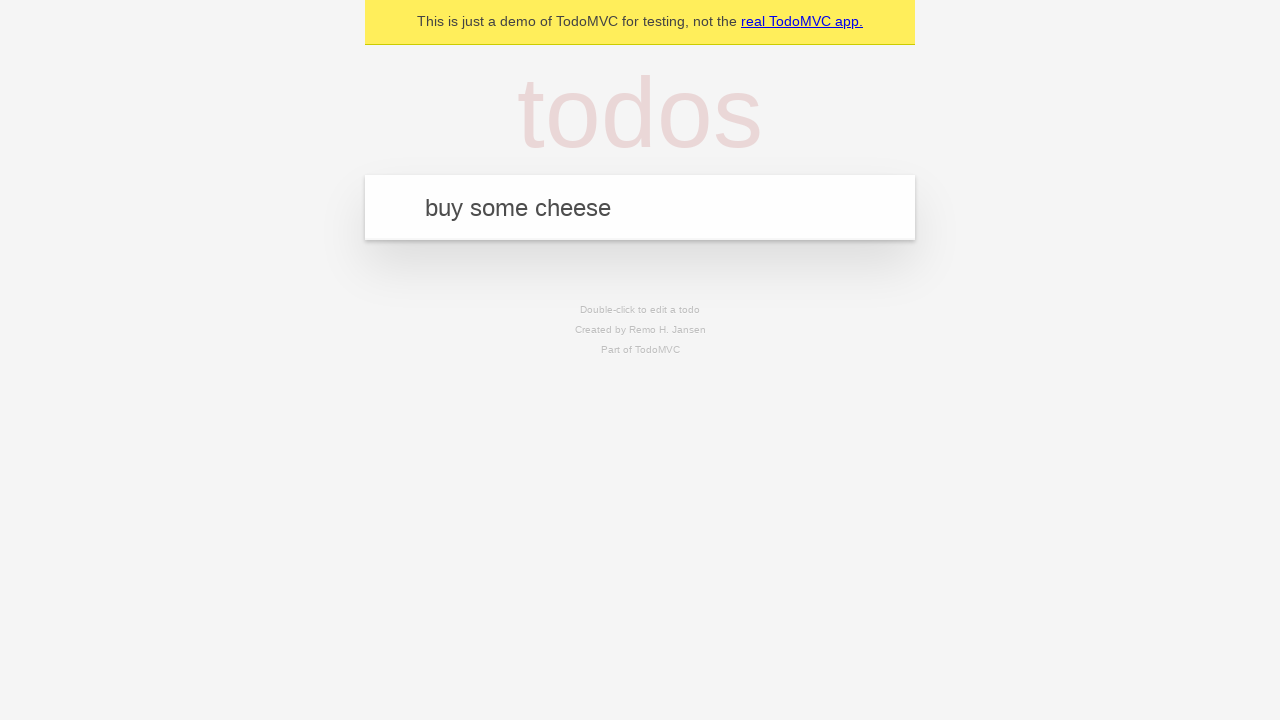

Pressed Enter to add first todo item on internal:attr=[placeholder="What needs to be done?"i]
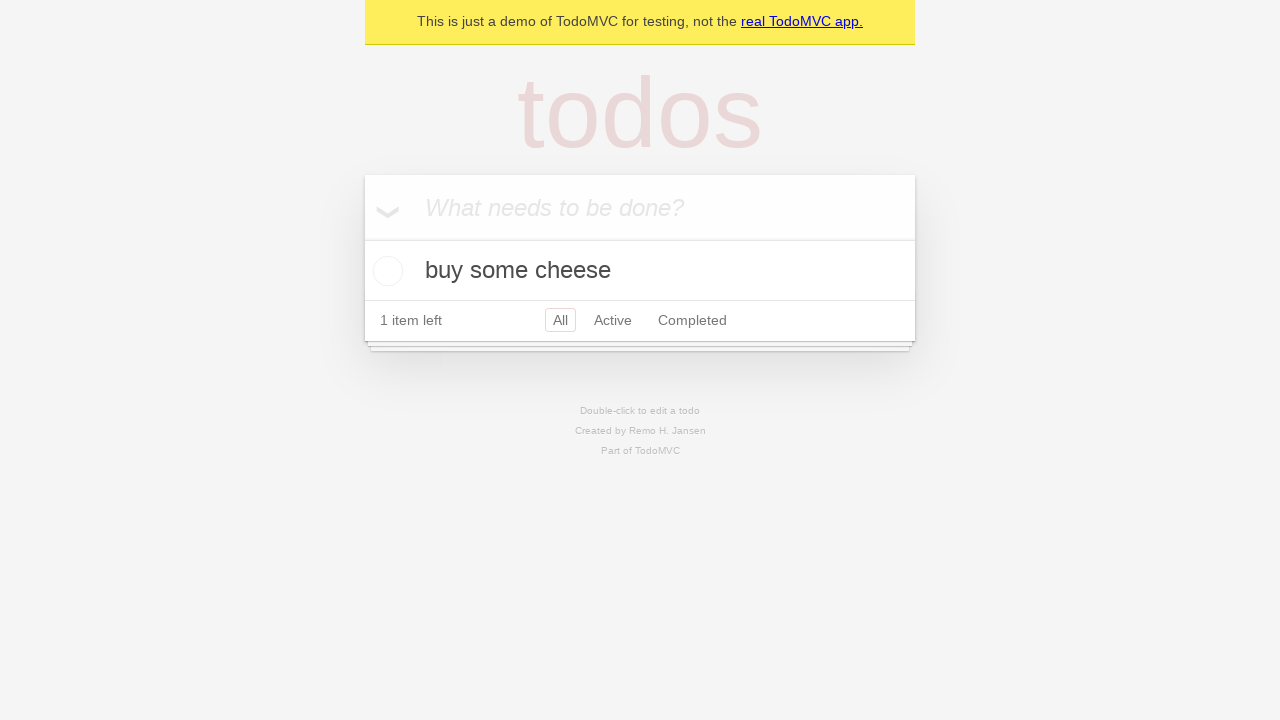

First todo item appeared in the list
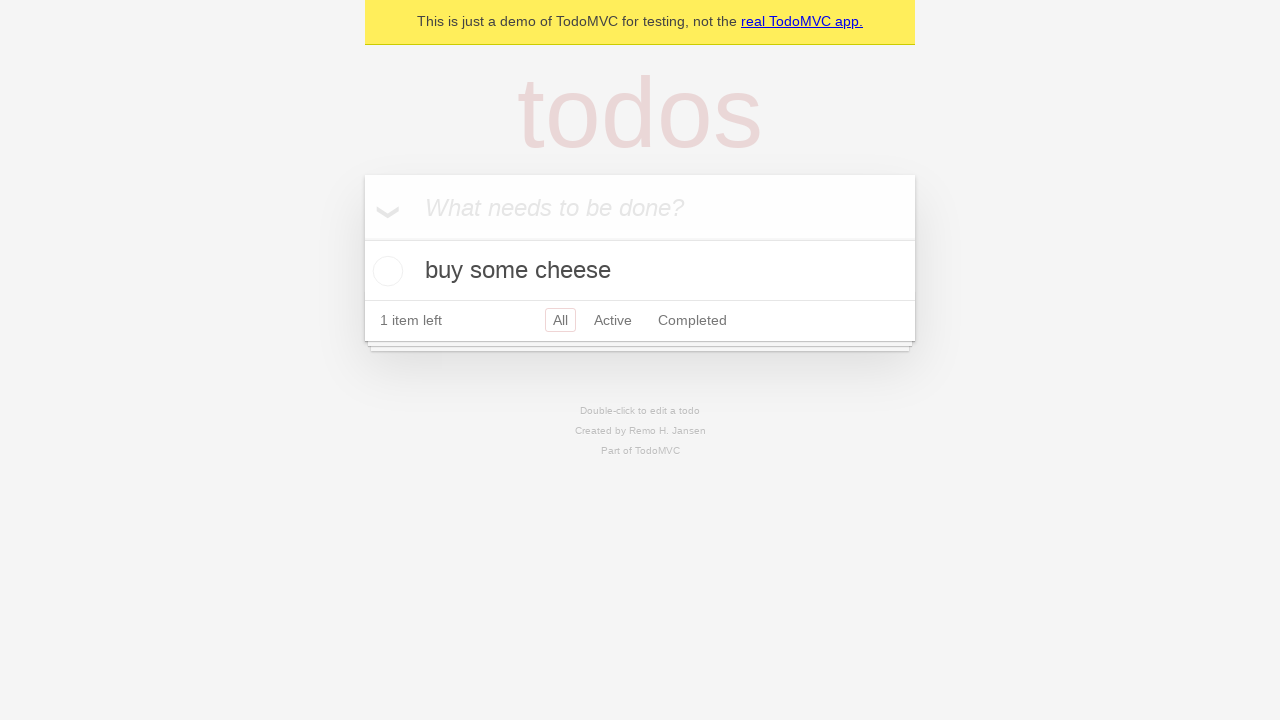

Filled todo input with 'feed the cat' on internal:attr=[placeholder="What needs to be done?"i]
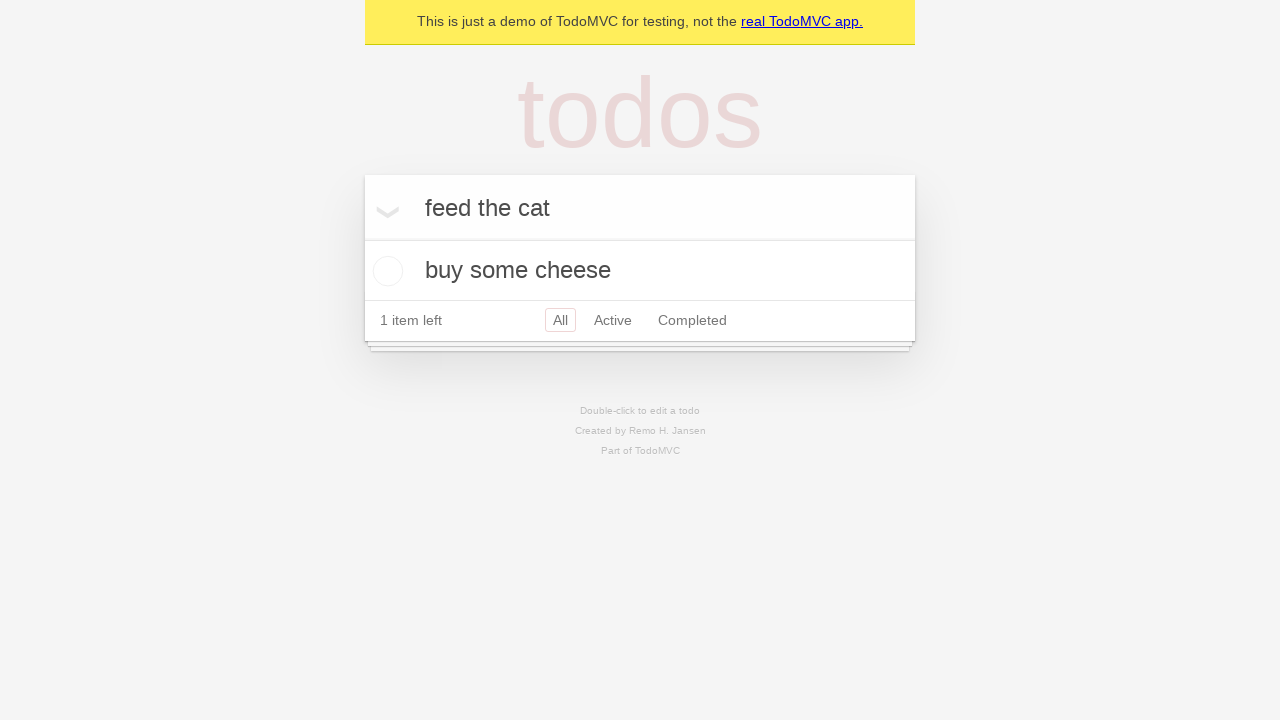

Pressed Enter to add second todo item on internal:attr=[placeholder="What needs to be done?"i]
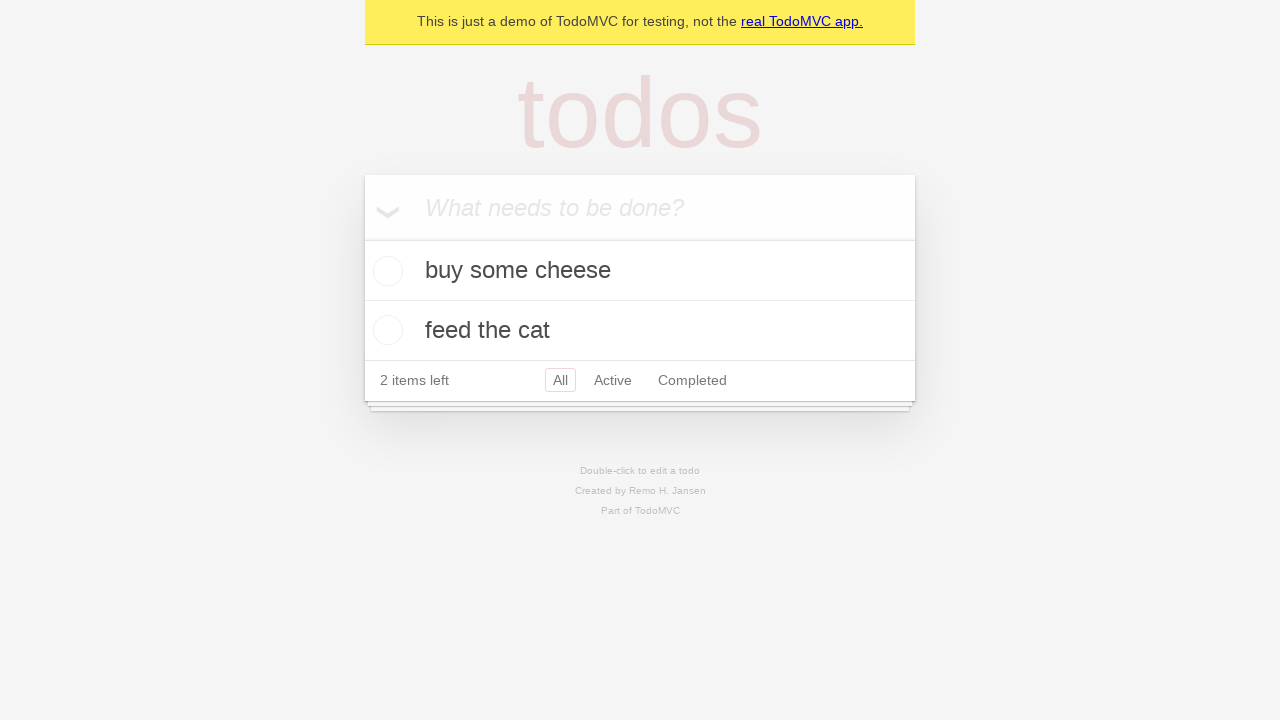

Verified both todo items are displayed in the list
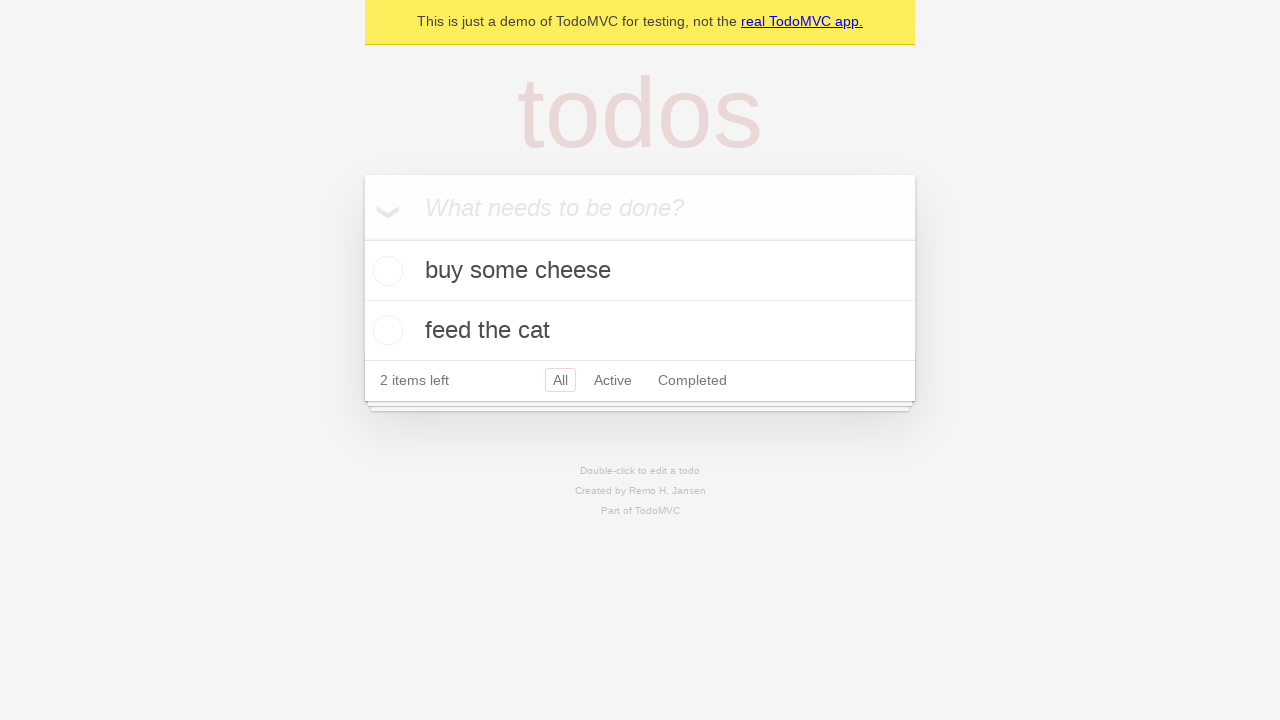

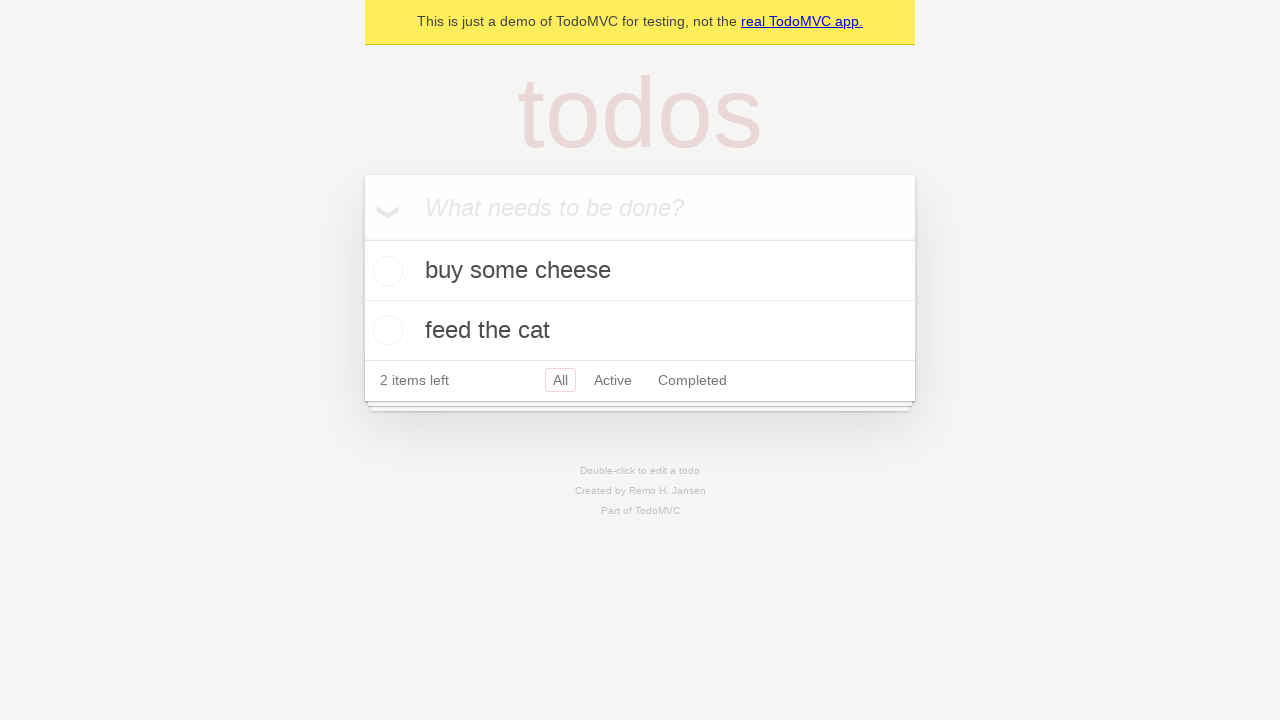